Tests clicking on the English language selector element on the American Airlines homepage to verify the click functionality works on the language option.

Starting URL: https://www.aa.com/homePage.do

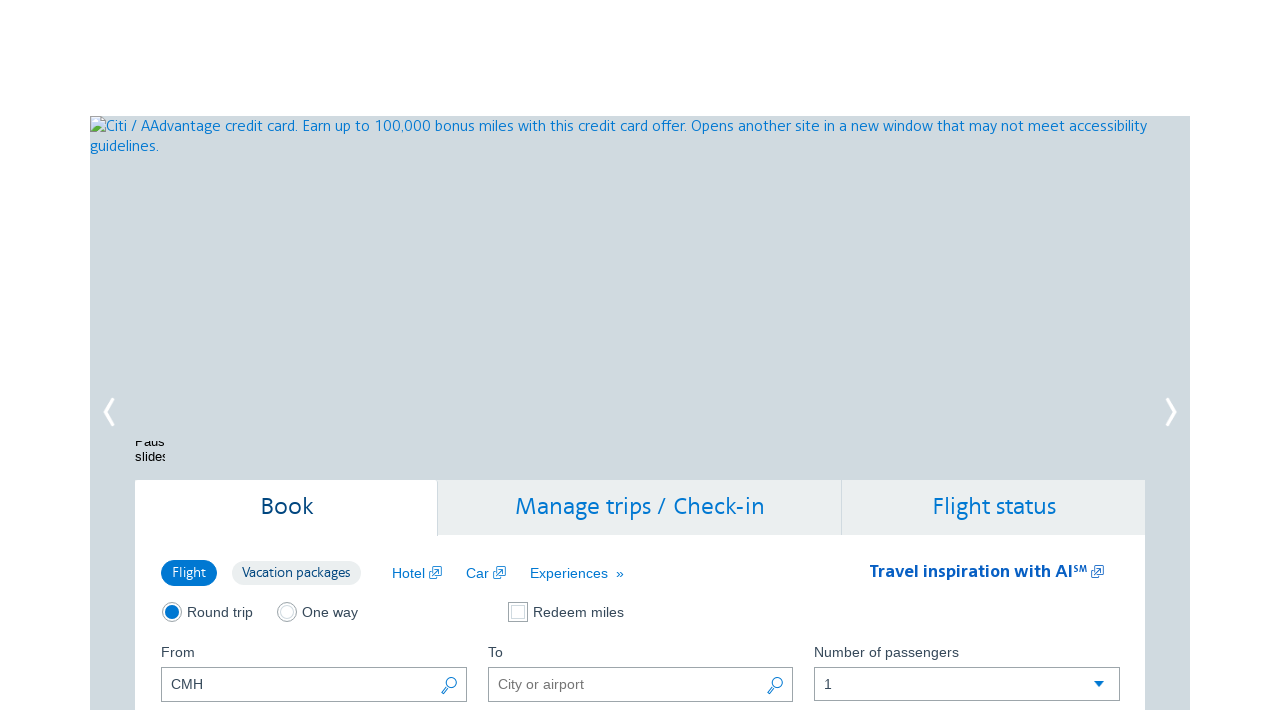

Waited for page DOM to load on American Airlines homepage
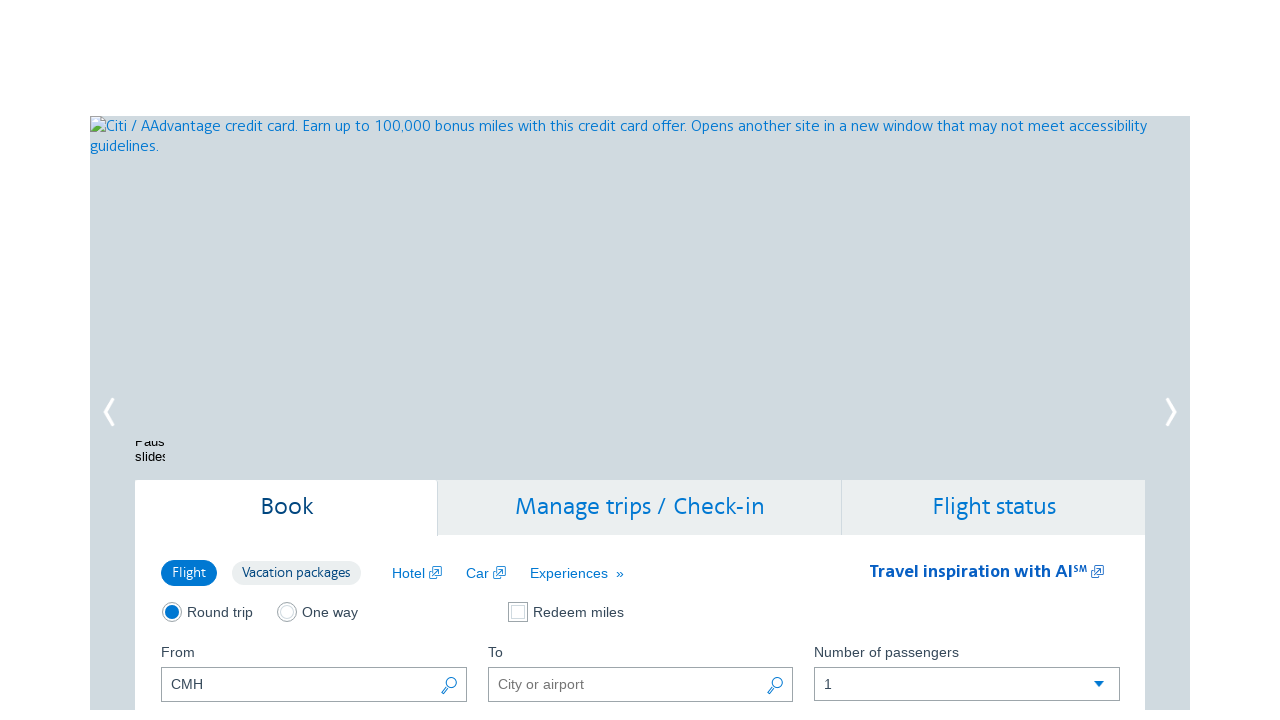

Clicked on the English language selector element at (640, 360) on #aa-lang-en
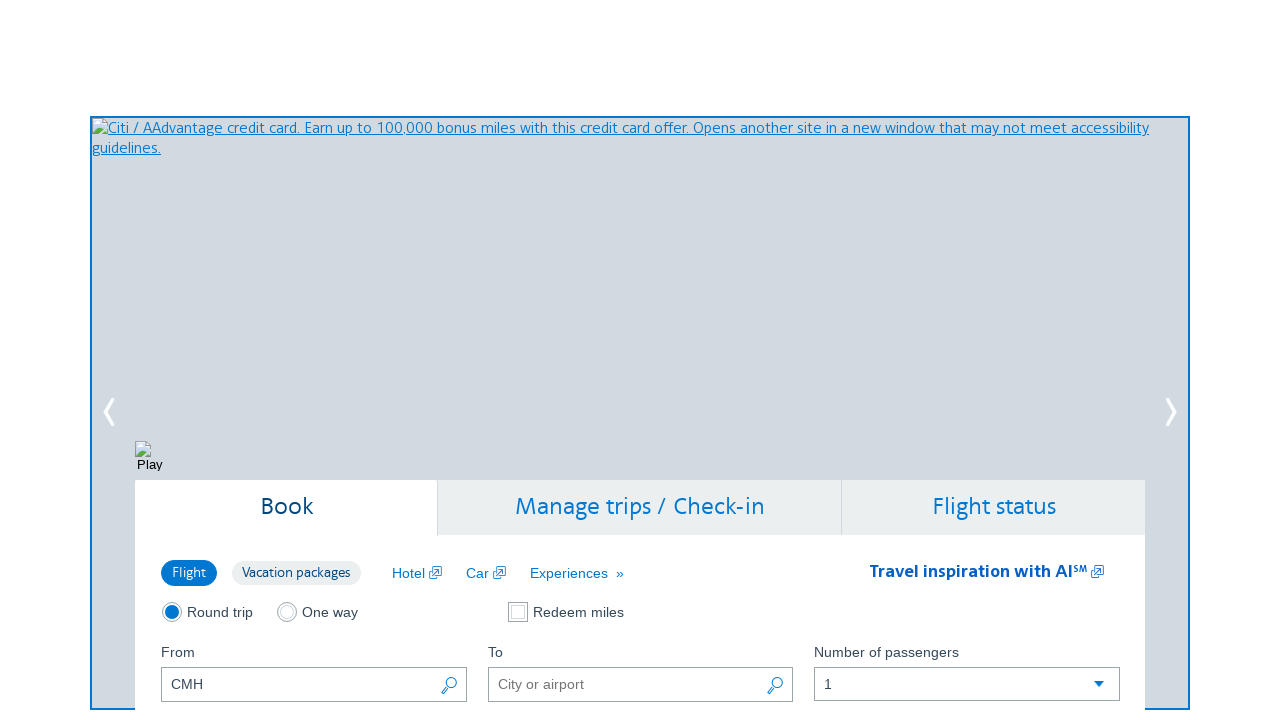

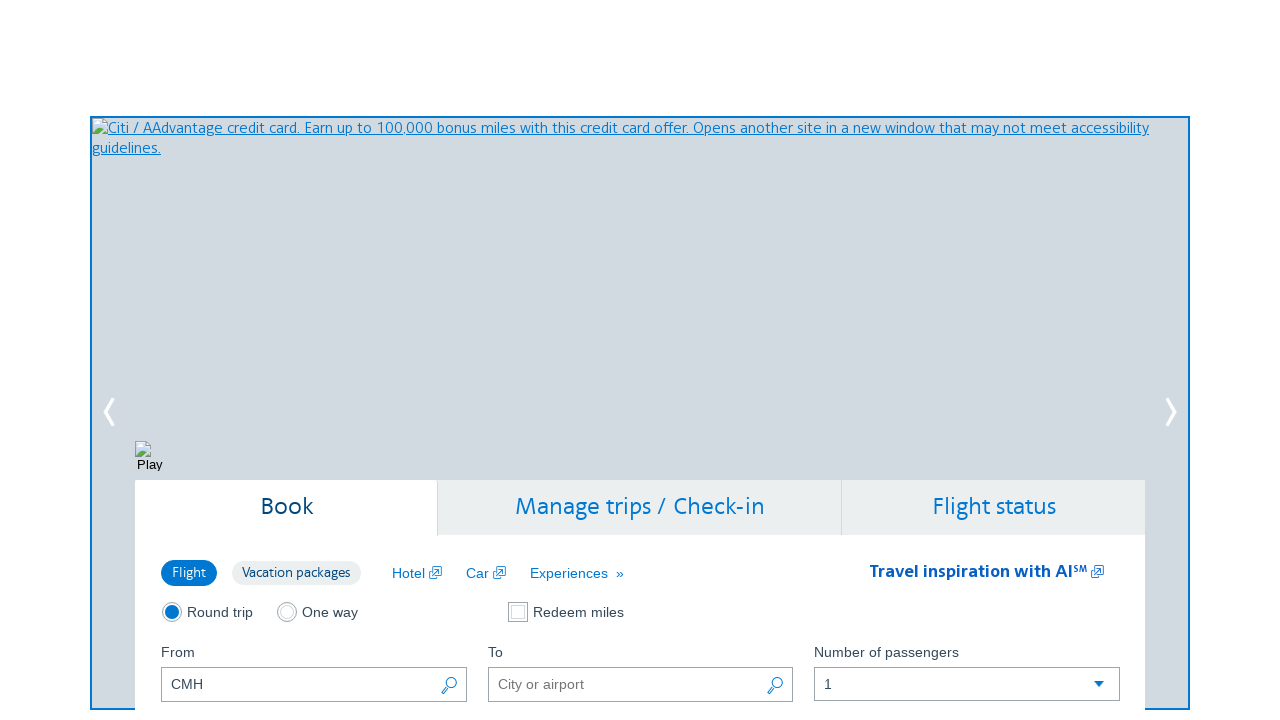